Tests clicking a checkbox element using JavaScript click approach

Starting URL: https://demoqa.com/automation-practice-form

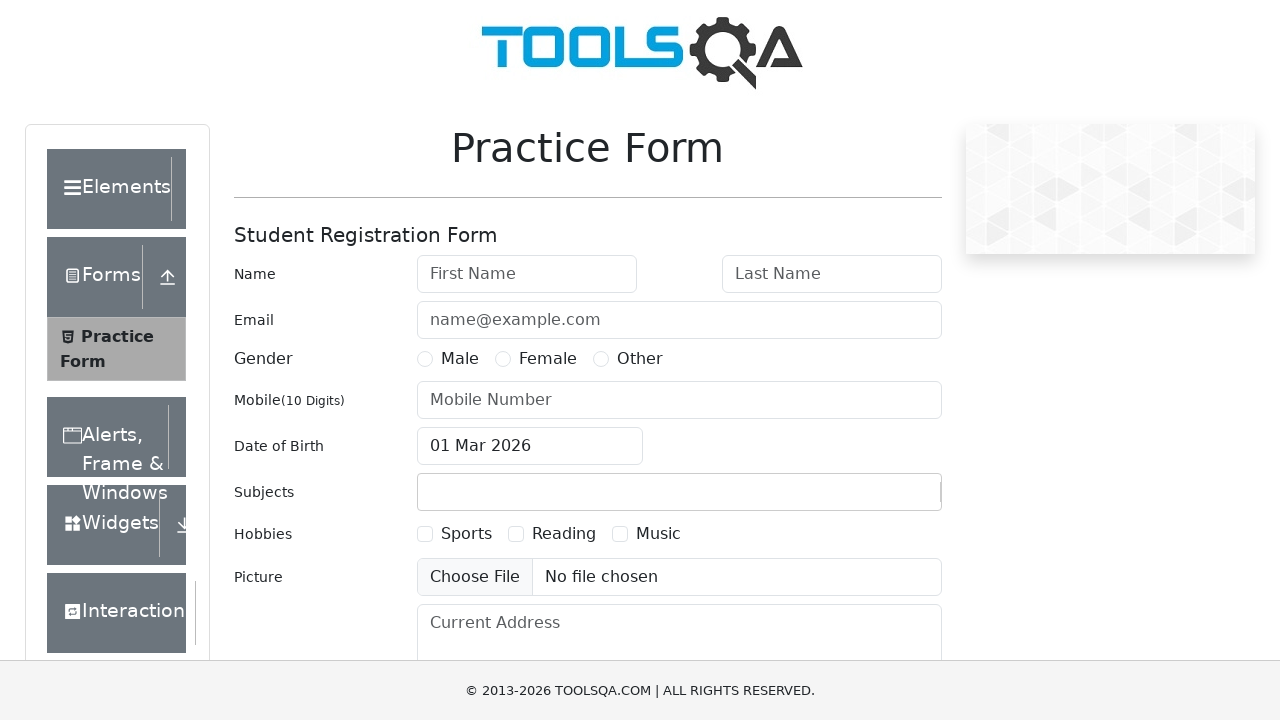

Clicked hobbies checkbox using JavaScript click approach at (516, 534) on #hobbies-checkbox-2
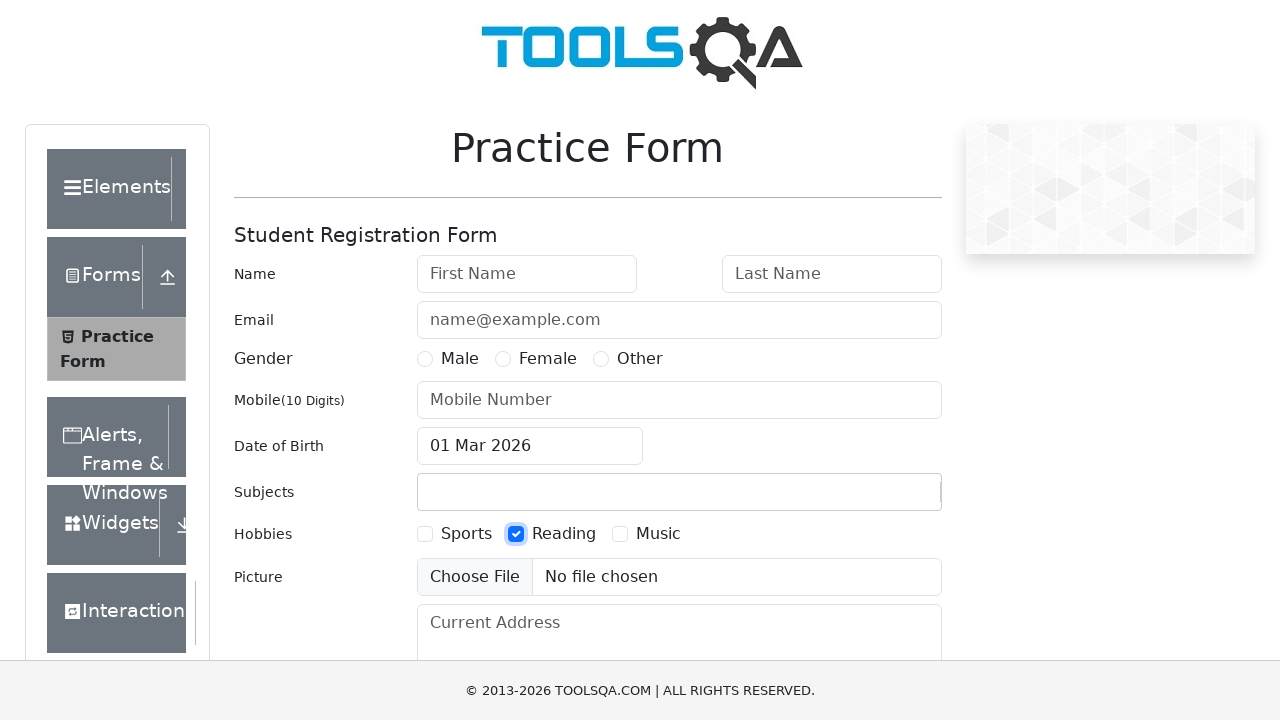

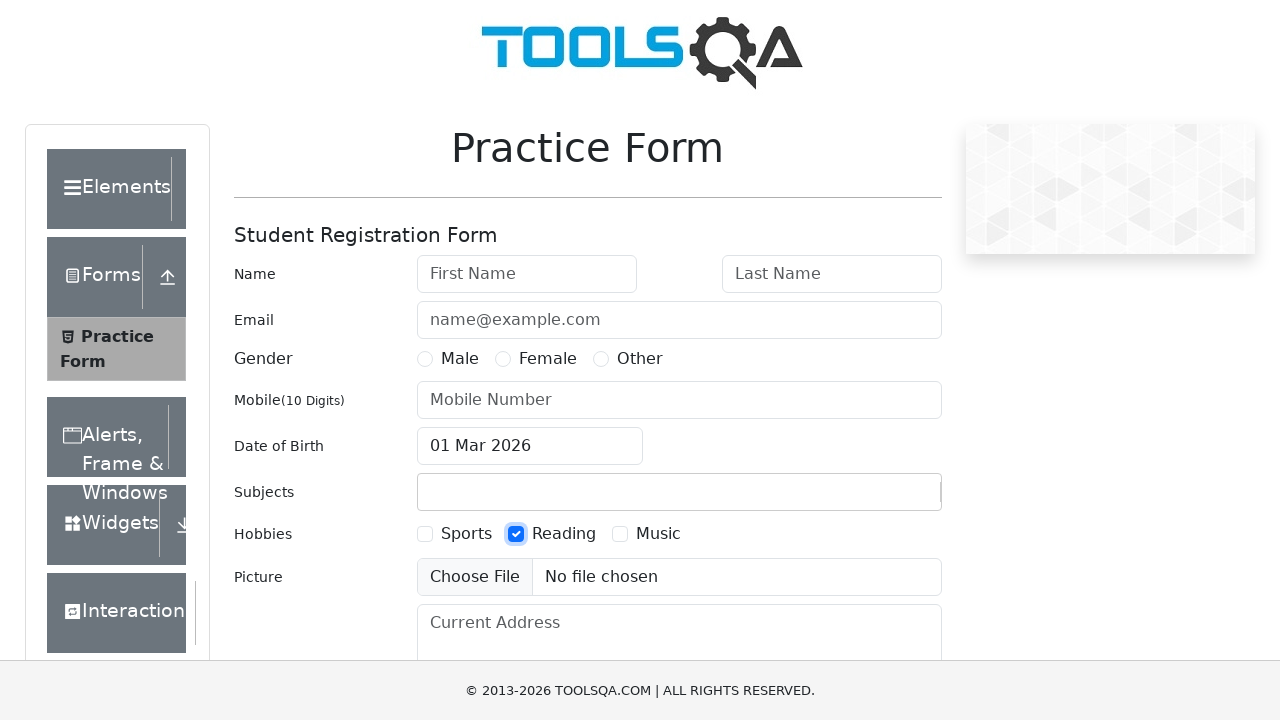